Tests checkbox functionality by navigating to the Checkboxes page, checking the first checkbox, and unchecking the second checkbox.

Starting URL: http://the-internet.herokuapp.com/

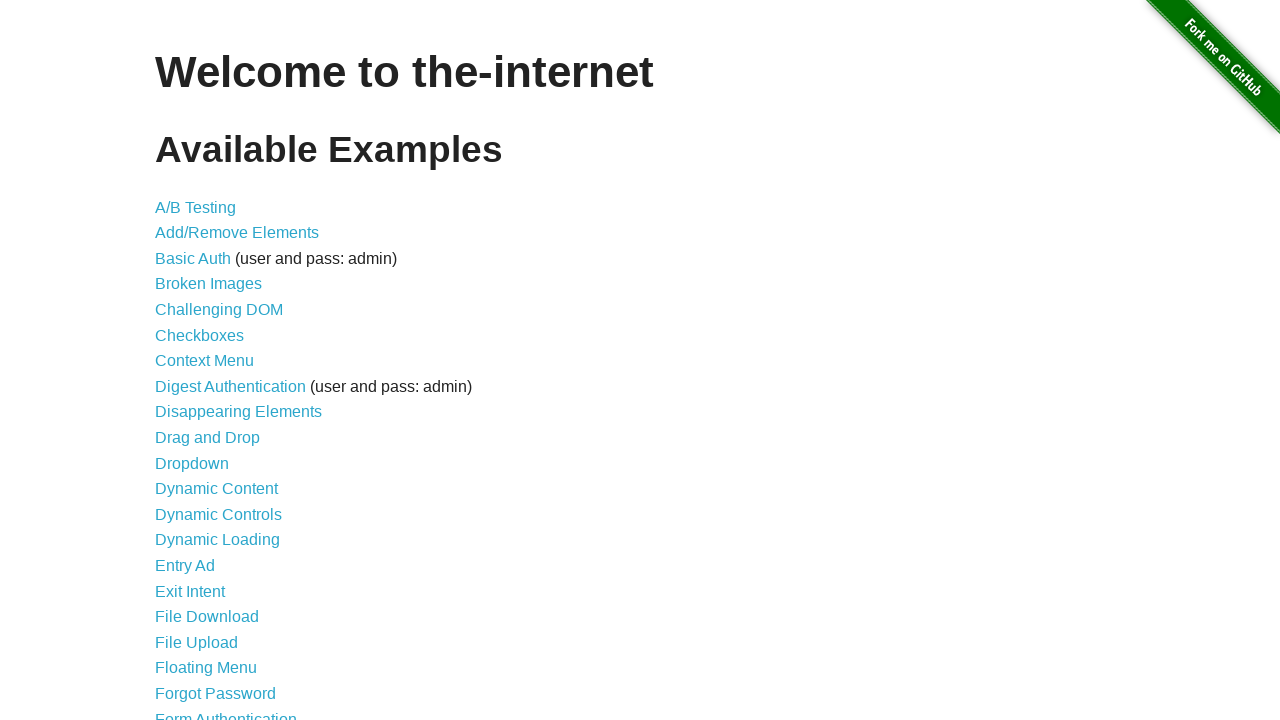

Clicked on Checkboxes link to navigate to Checkboxes page at (200, 335) on text=Checkboxes
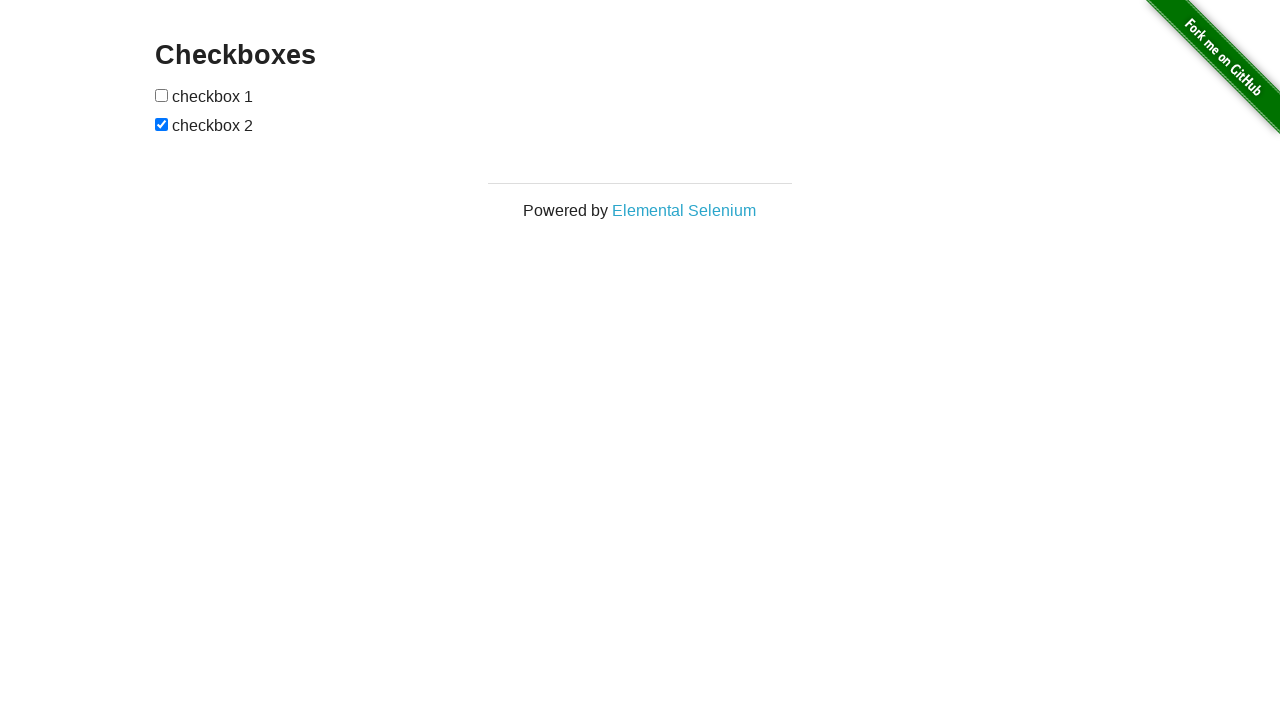

Located first checkbox element
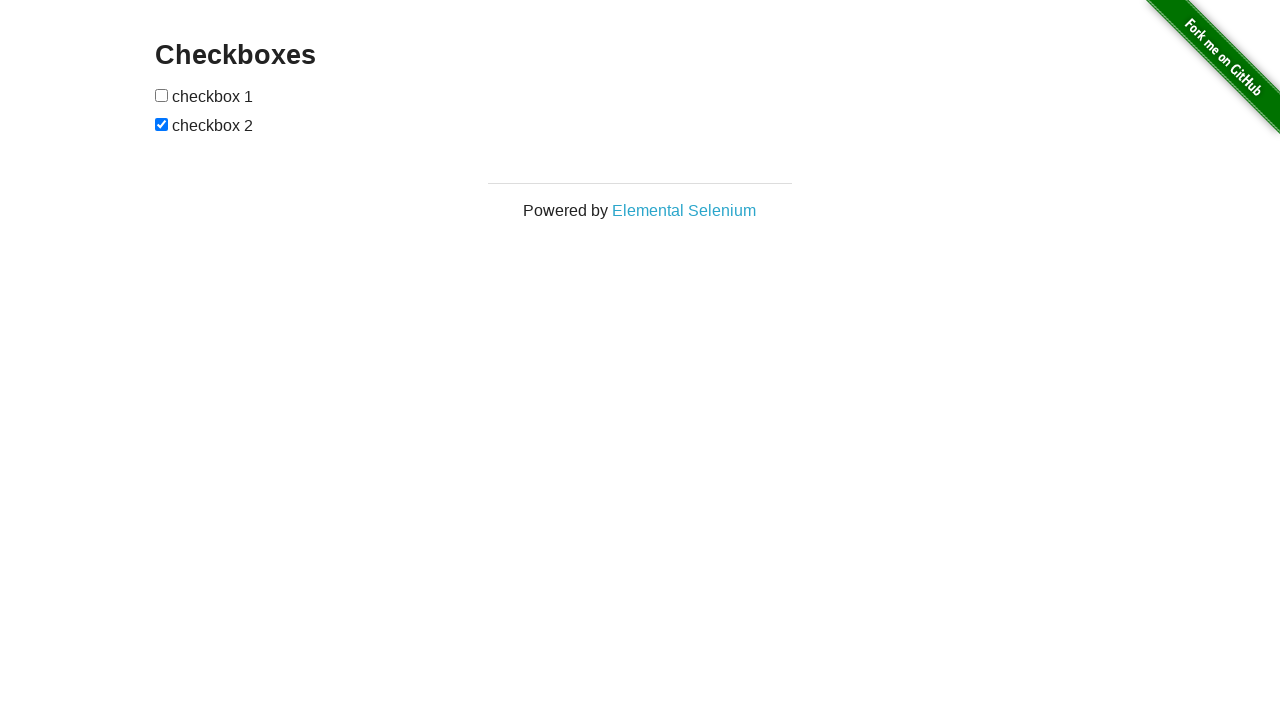

Checked the first checkbox at (162, 95) on input[type='checkbox'] >> nth=0
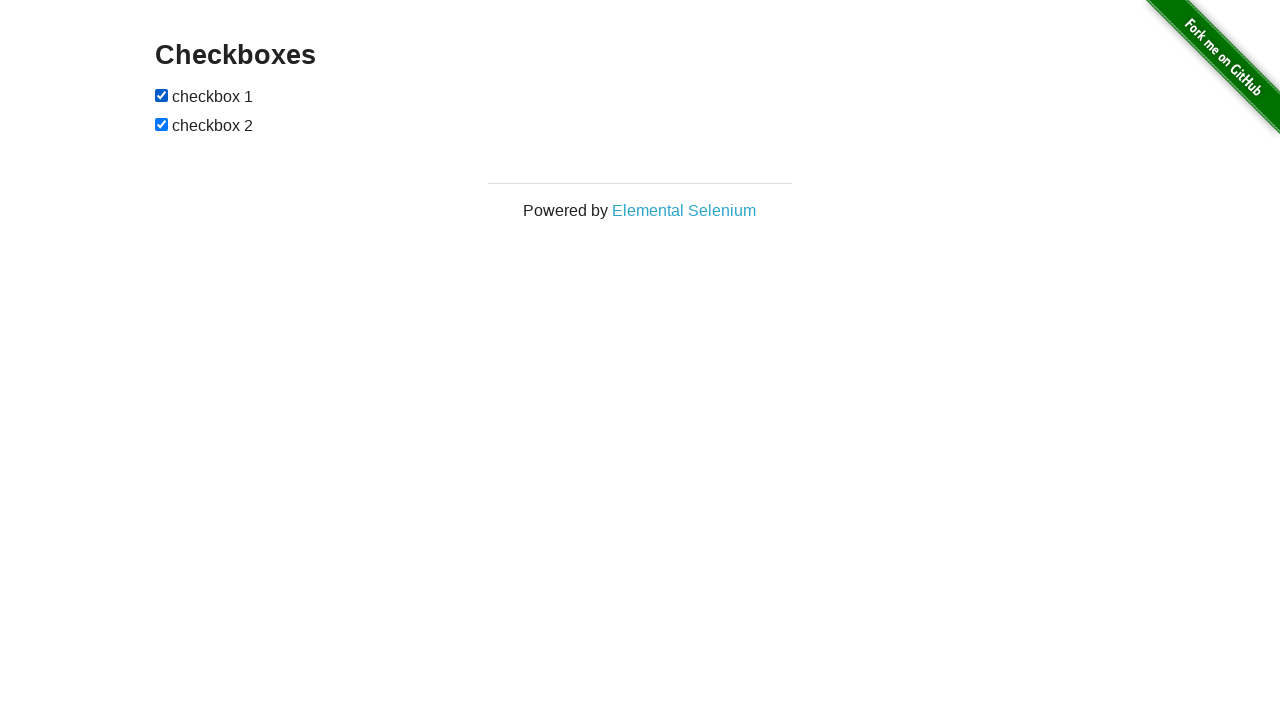

Located second checkbox element
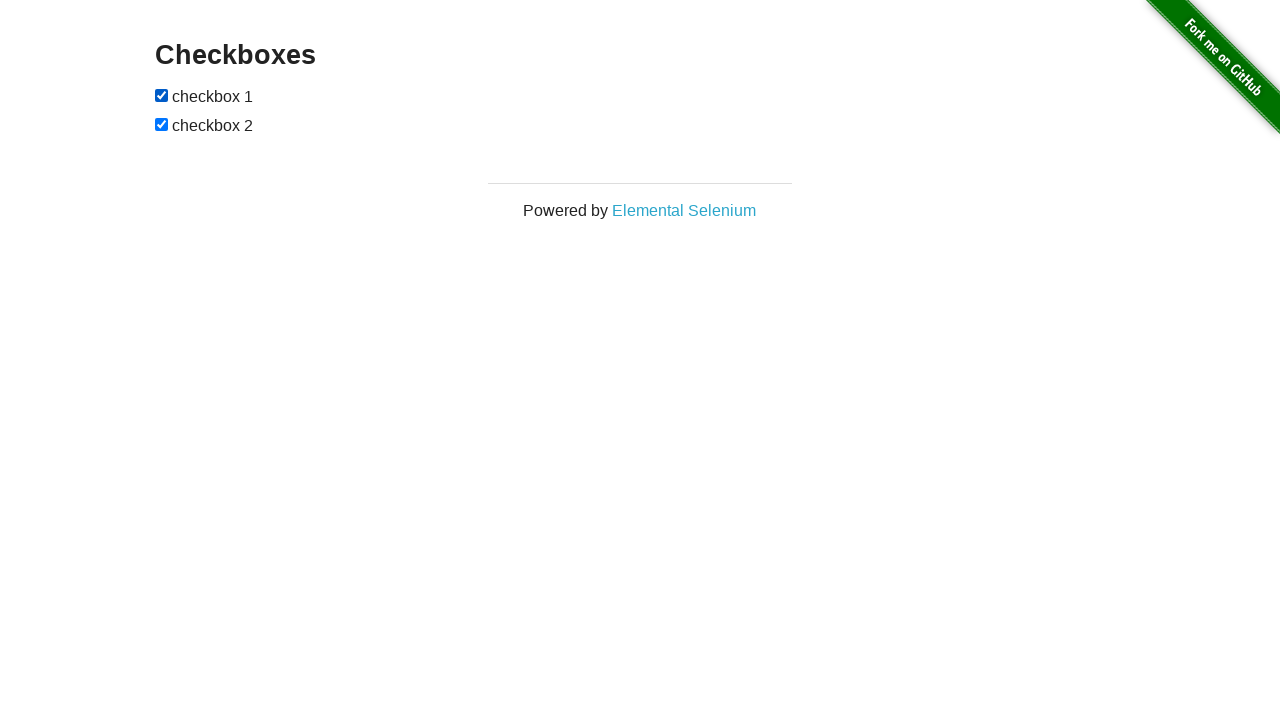

Unchecked the second checkbox at (162, 124) on input[type='checkbox'] >> nth=1
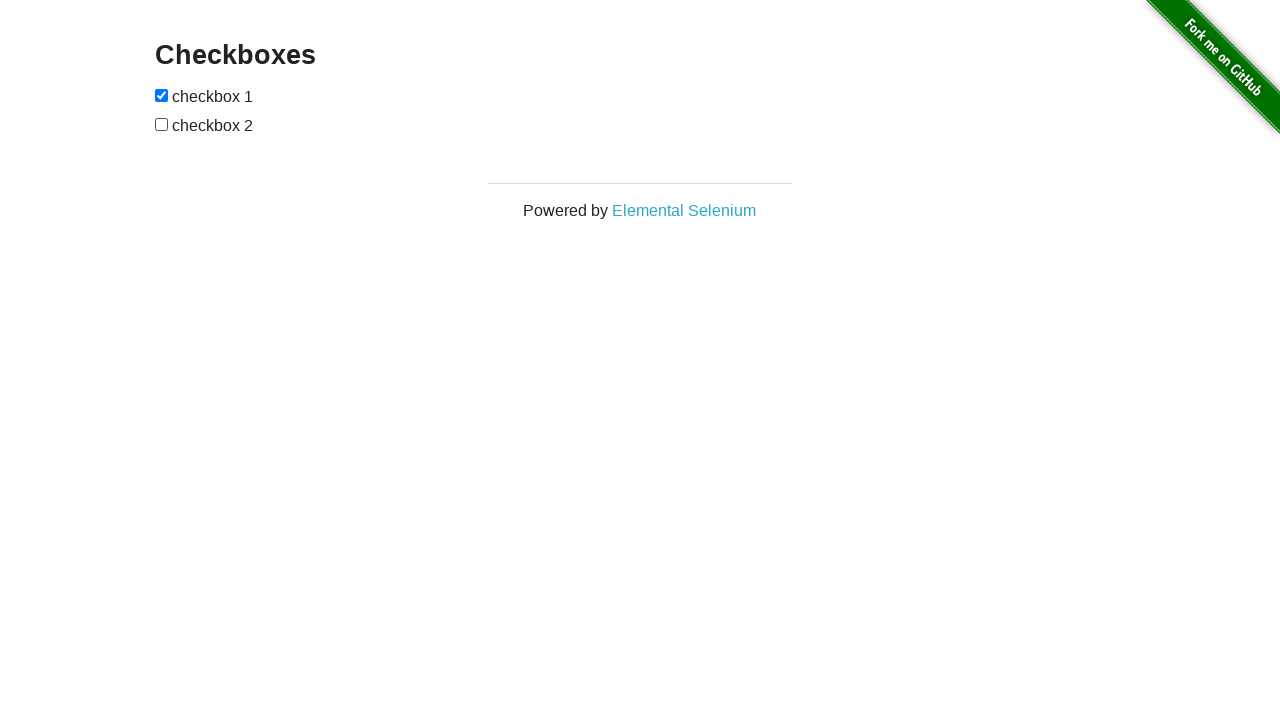

Verified that first checkbox is checked
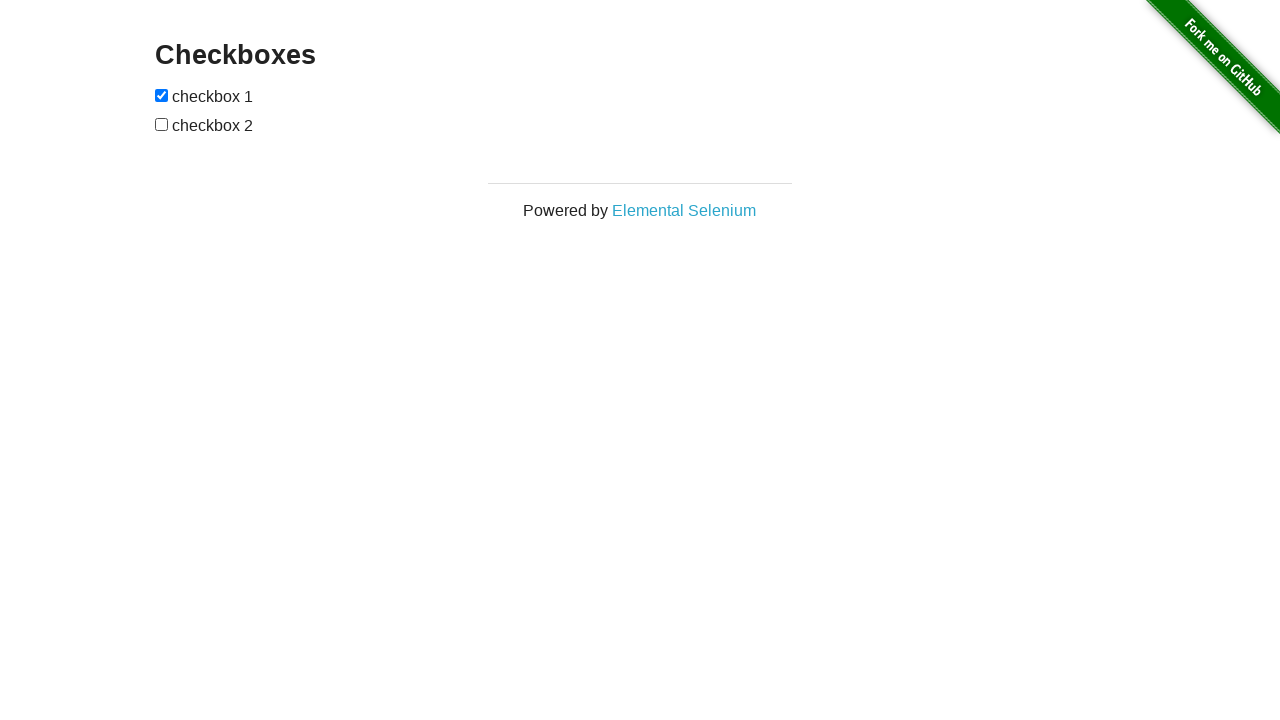

Verified that second checkbox is unchecked
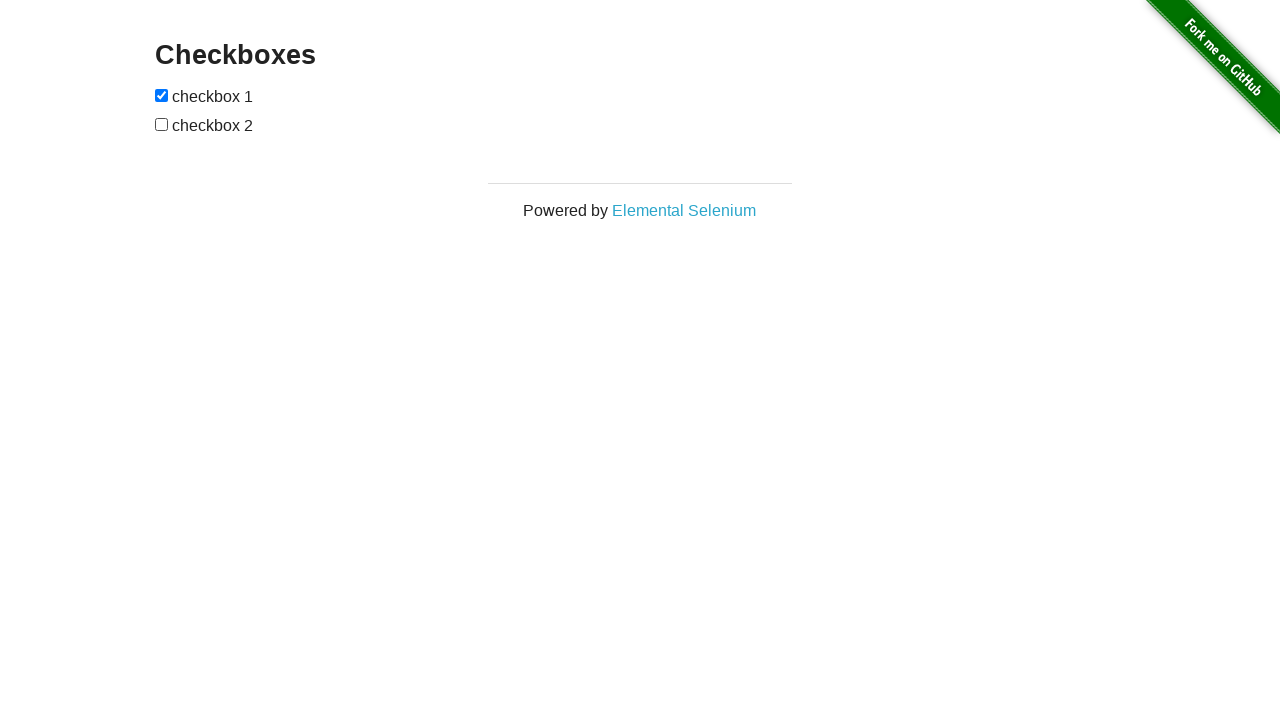

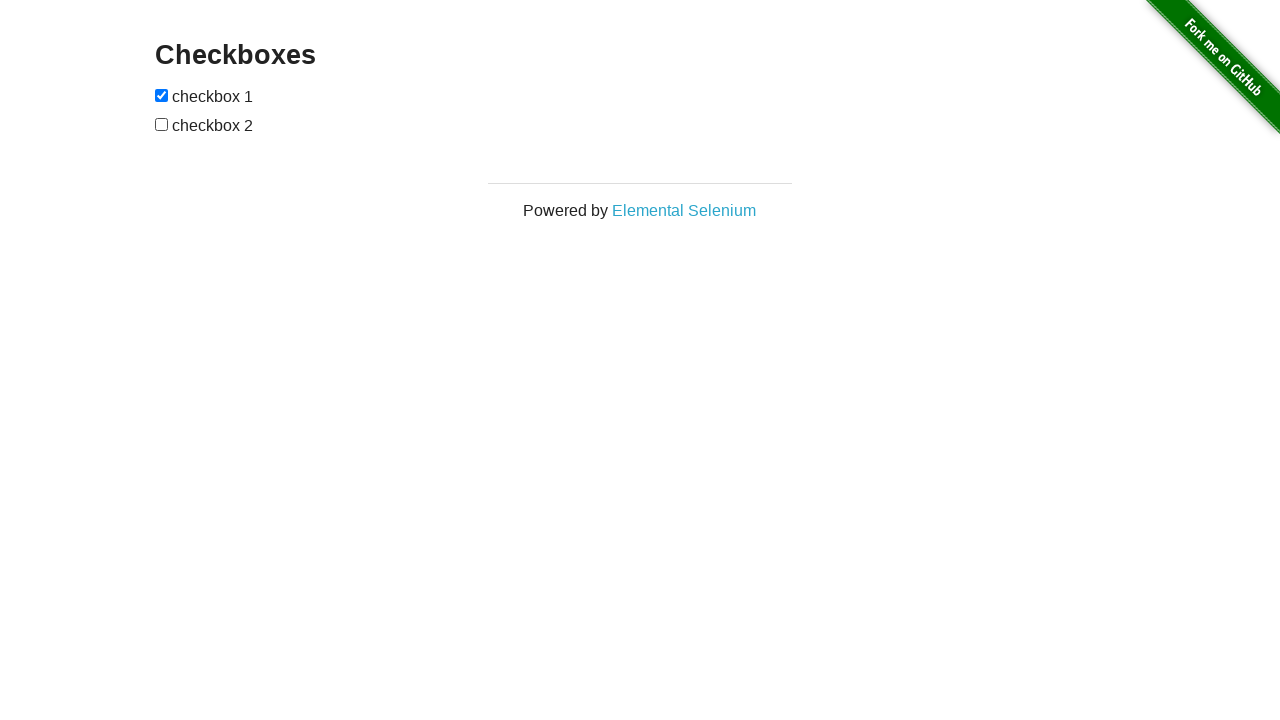